Tests login form validation by providing only password and verifying username required error message

Starting URL: https://demo.applitools.com/hackathon.html

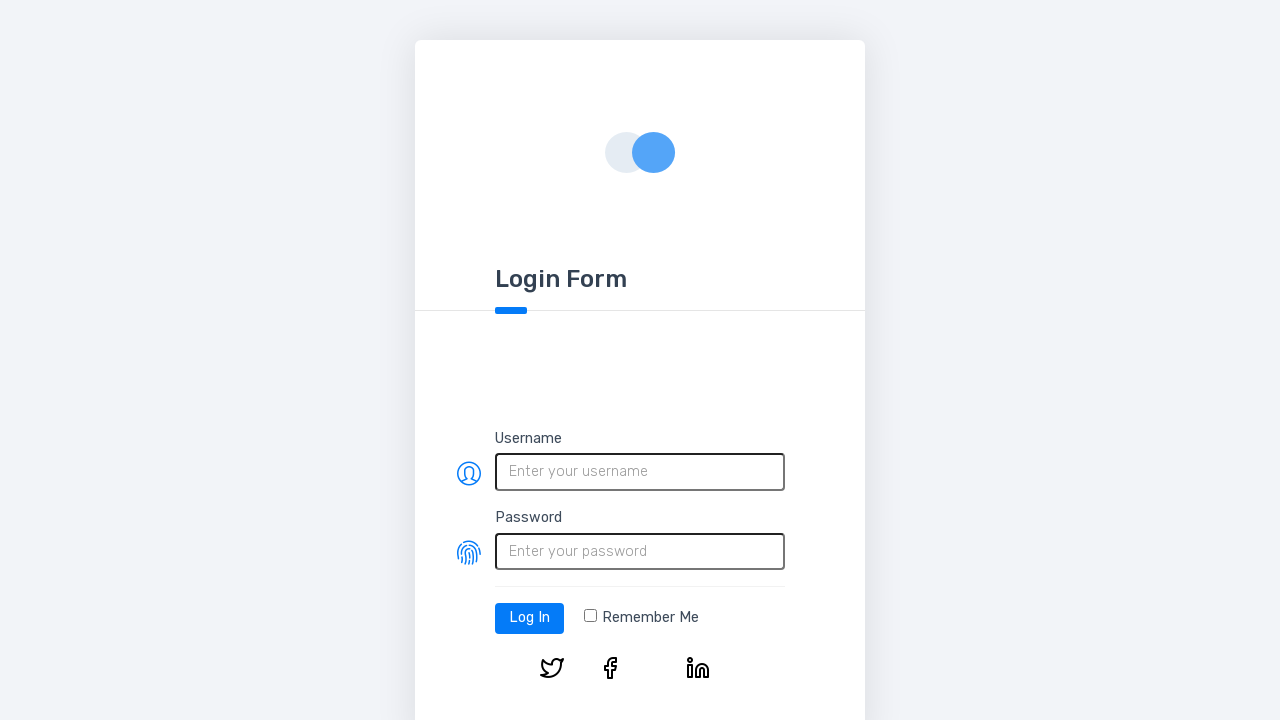

Filled password field with 'lovelace' on #password
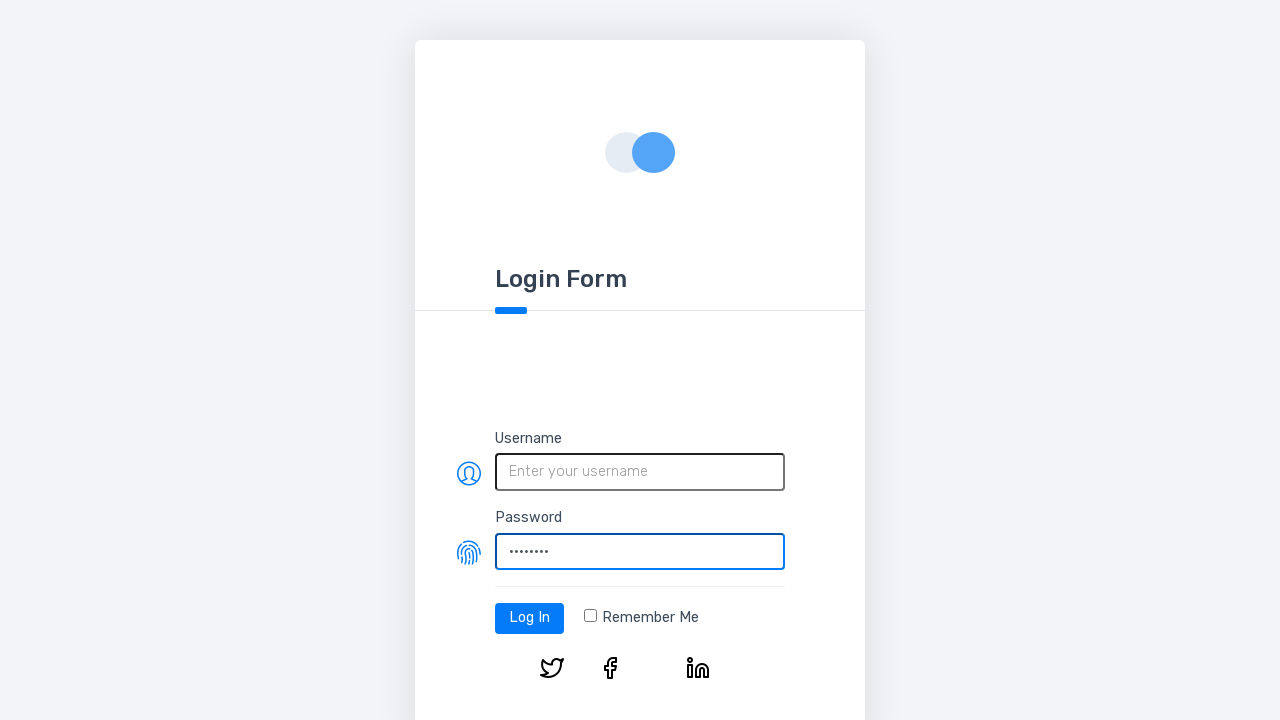

Clicked login button at (530, 618) on #log-in
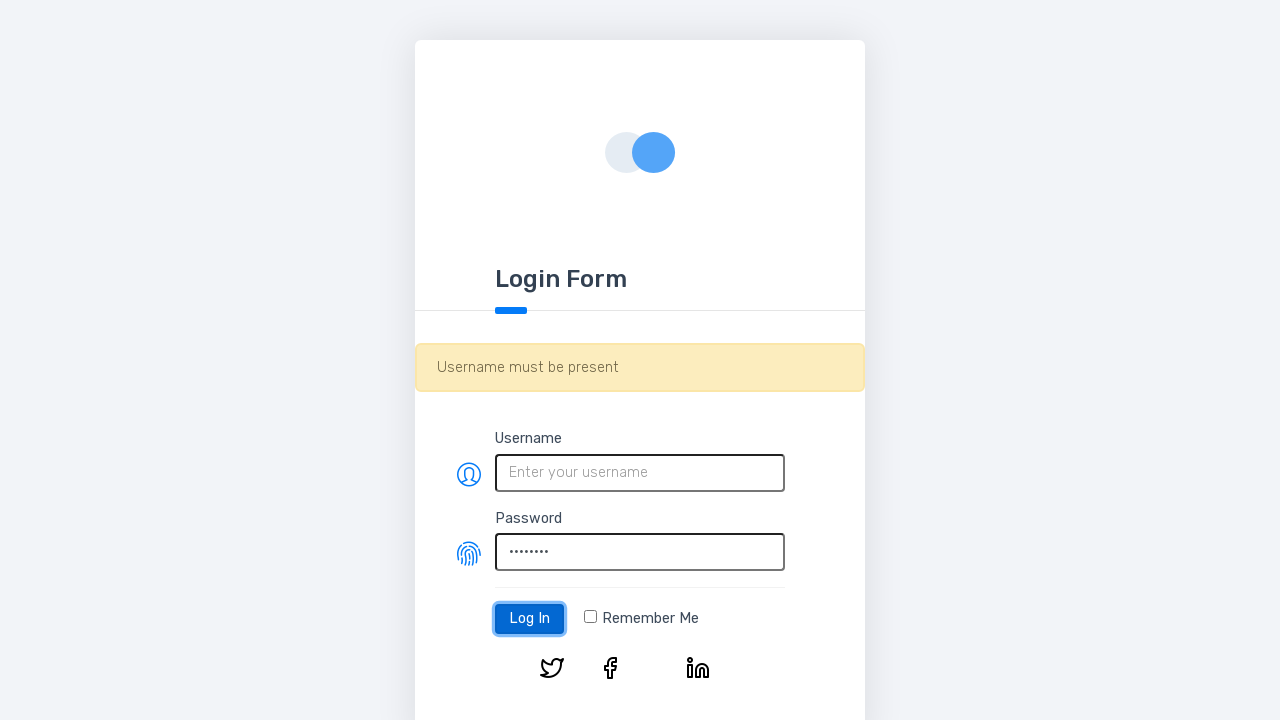

Username required validation error message appeared
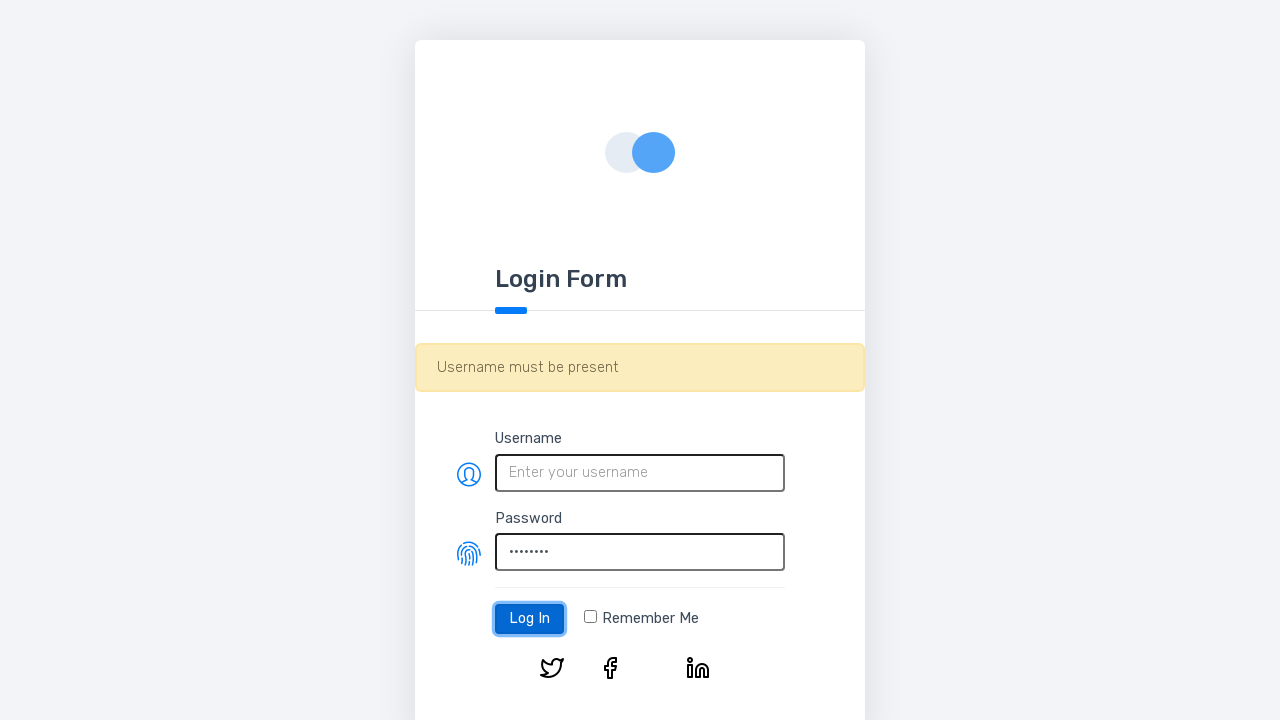

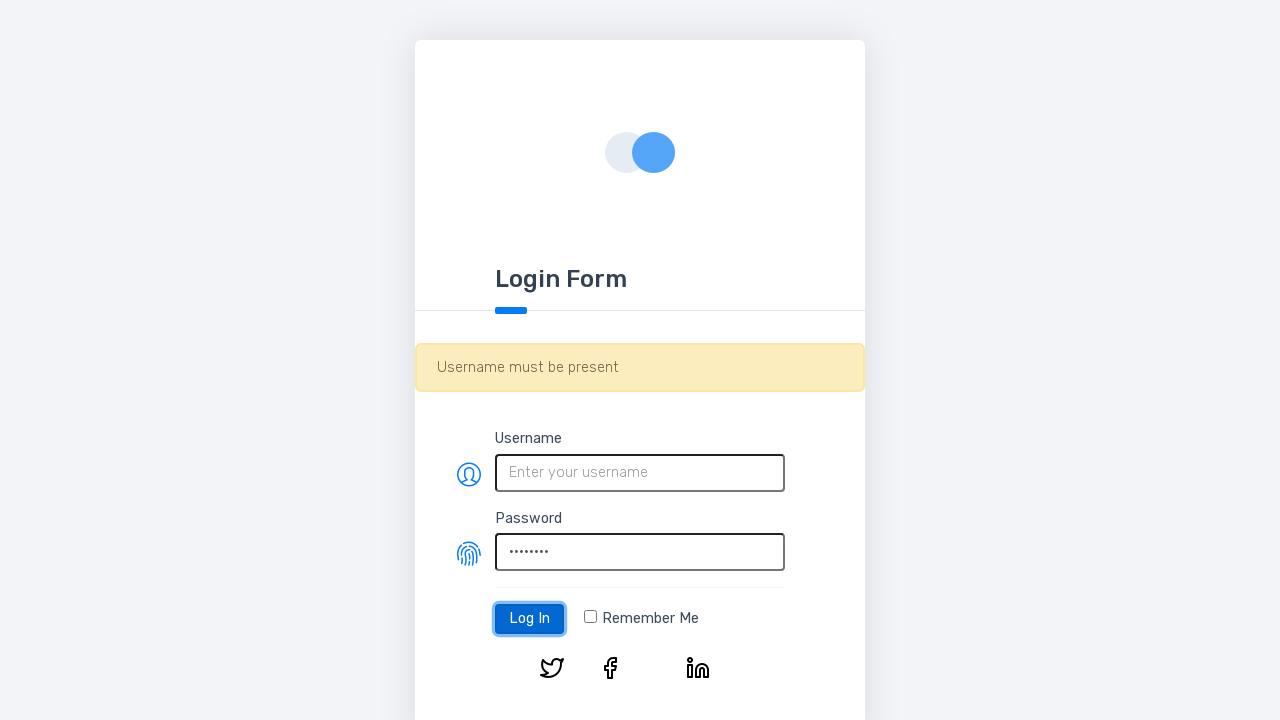